Tests drag and drop functionality by dragging a draggable element onto a droppable target on the jQuery UI droppable demo page.

Starting URL: https://jqueryui.com/droppable/

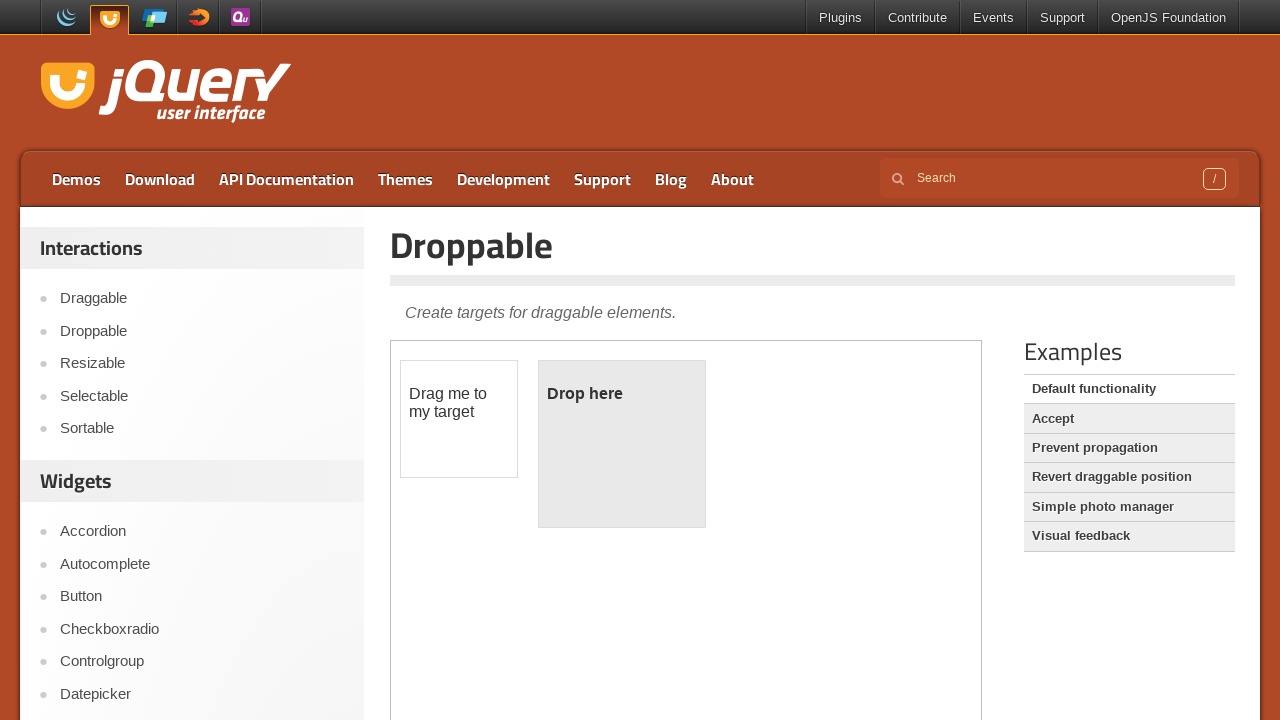

Located the demo iframe
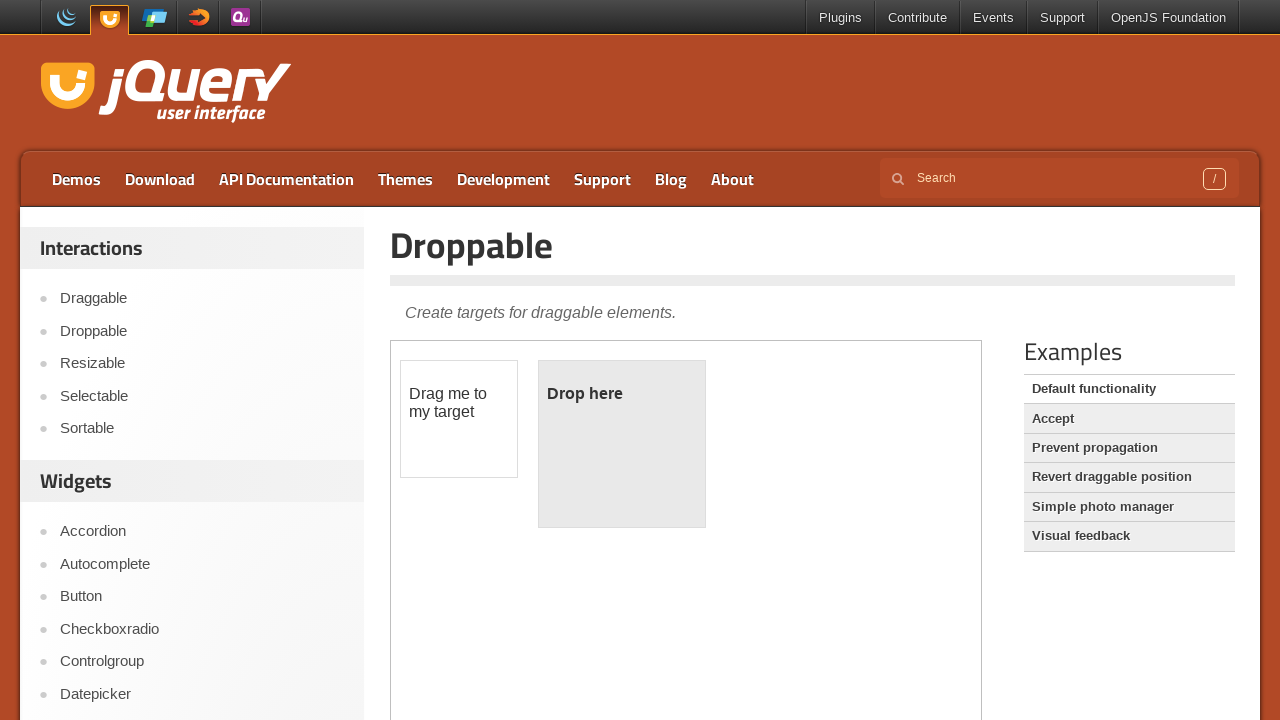

Located the draggable element
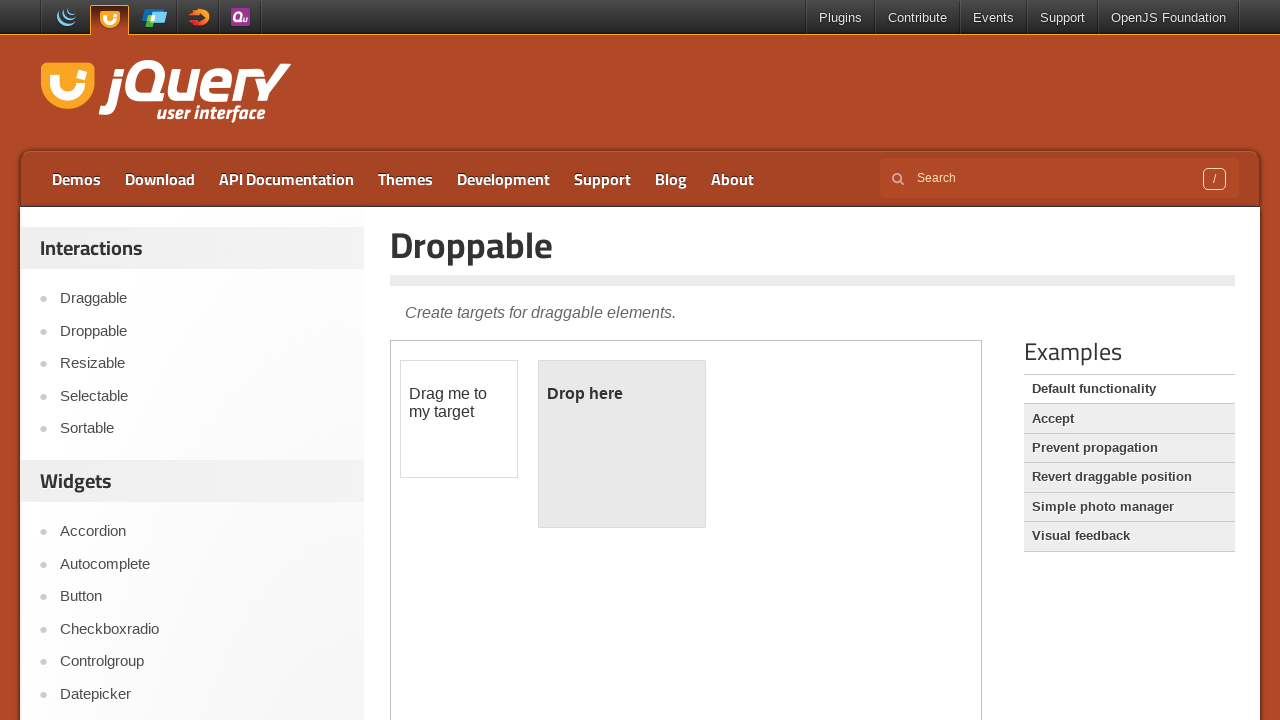

Located the droppable target element
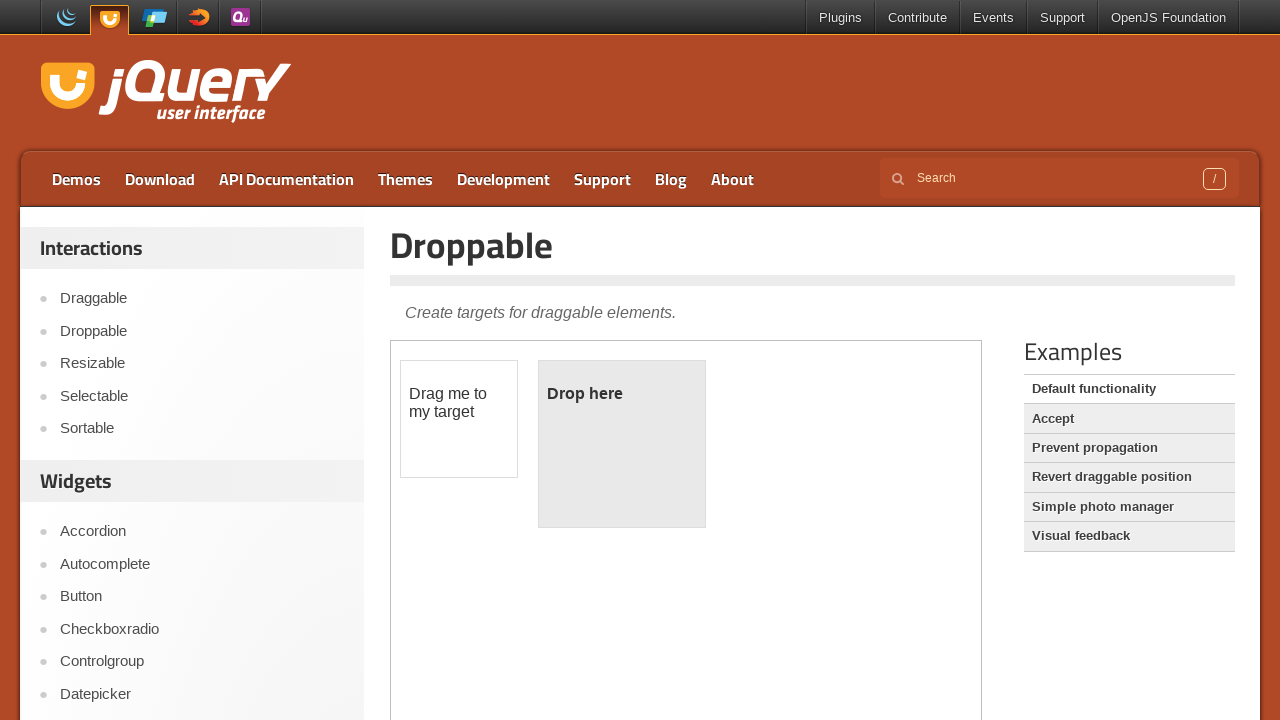

Dragged the draggable element onto the droppable target at (622, 444)
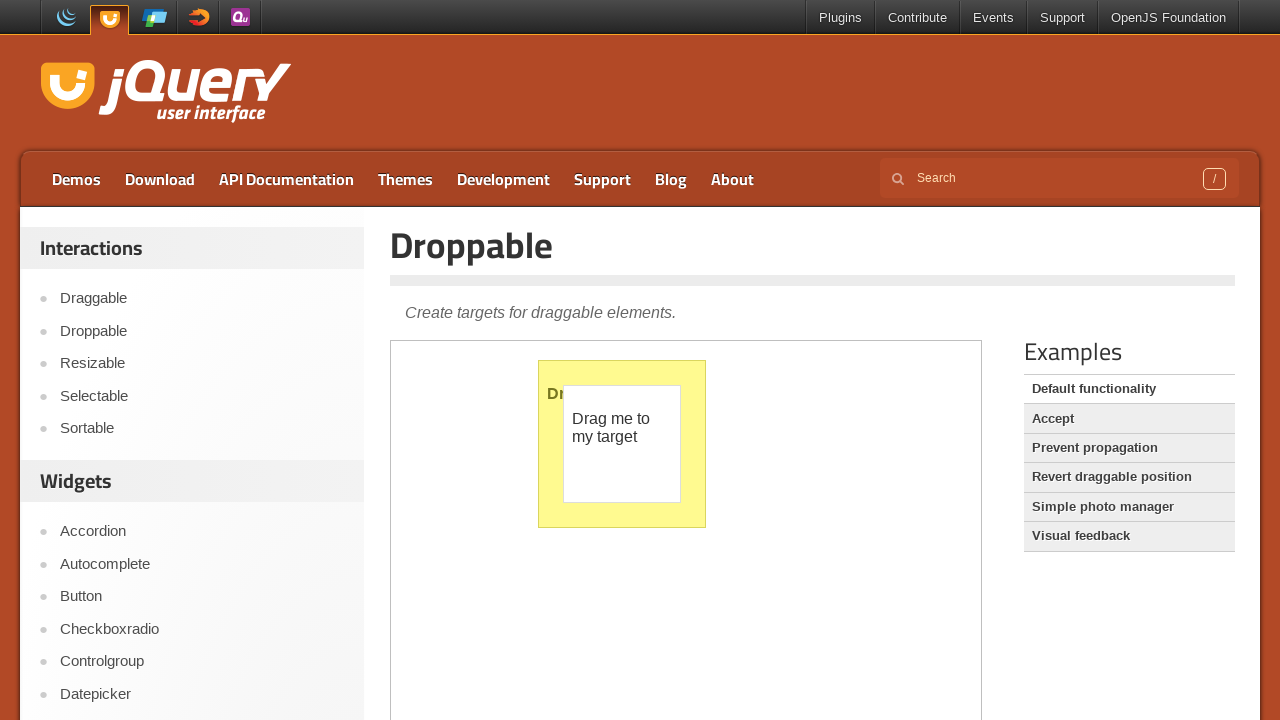

Verified that the drop was successful - droppable element now displays 'Dropped!'
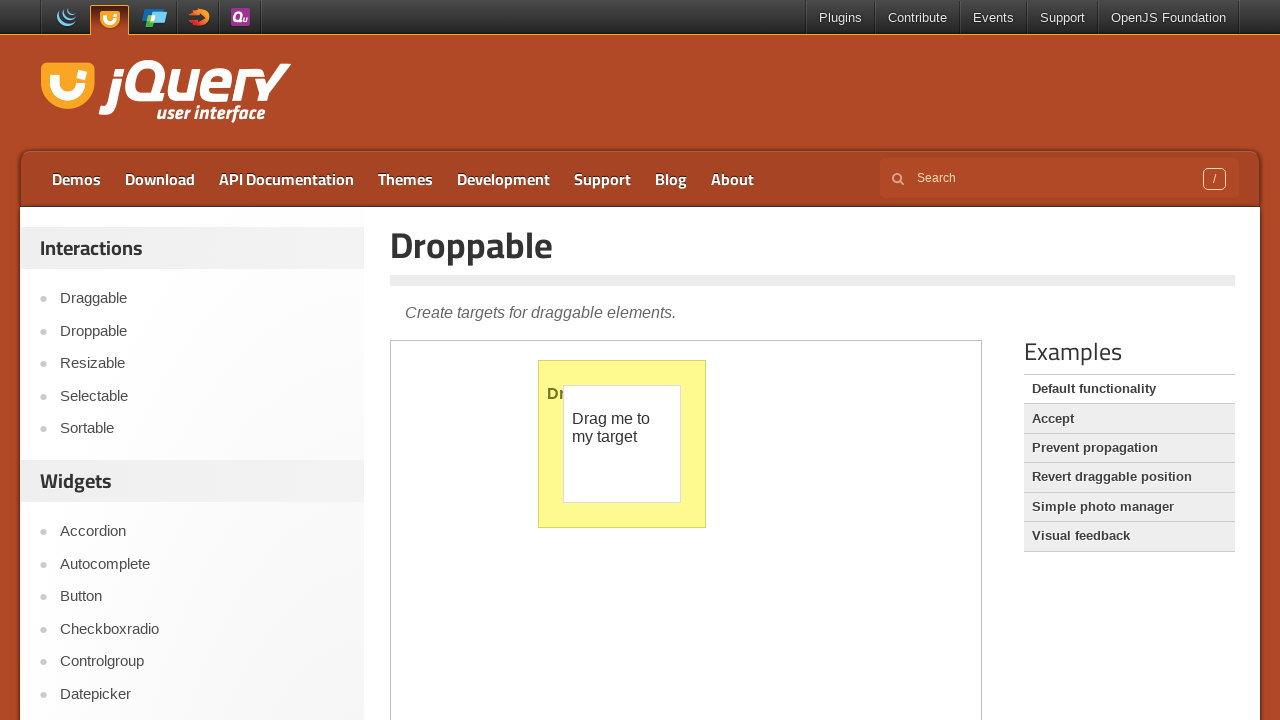

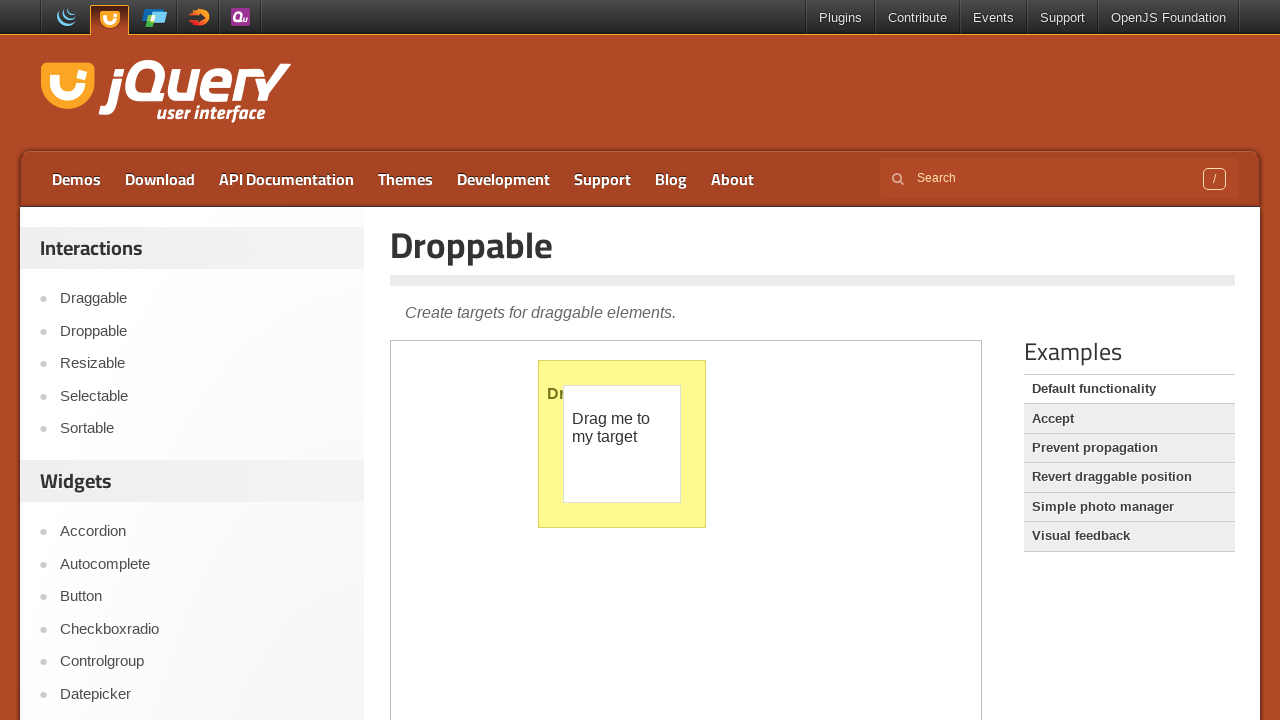